Tests clearing the complete state of all items by checking and unchecking the toggle all

Starting URL: https://demo.playwright.dev/todomvc

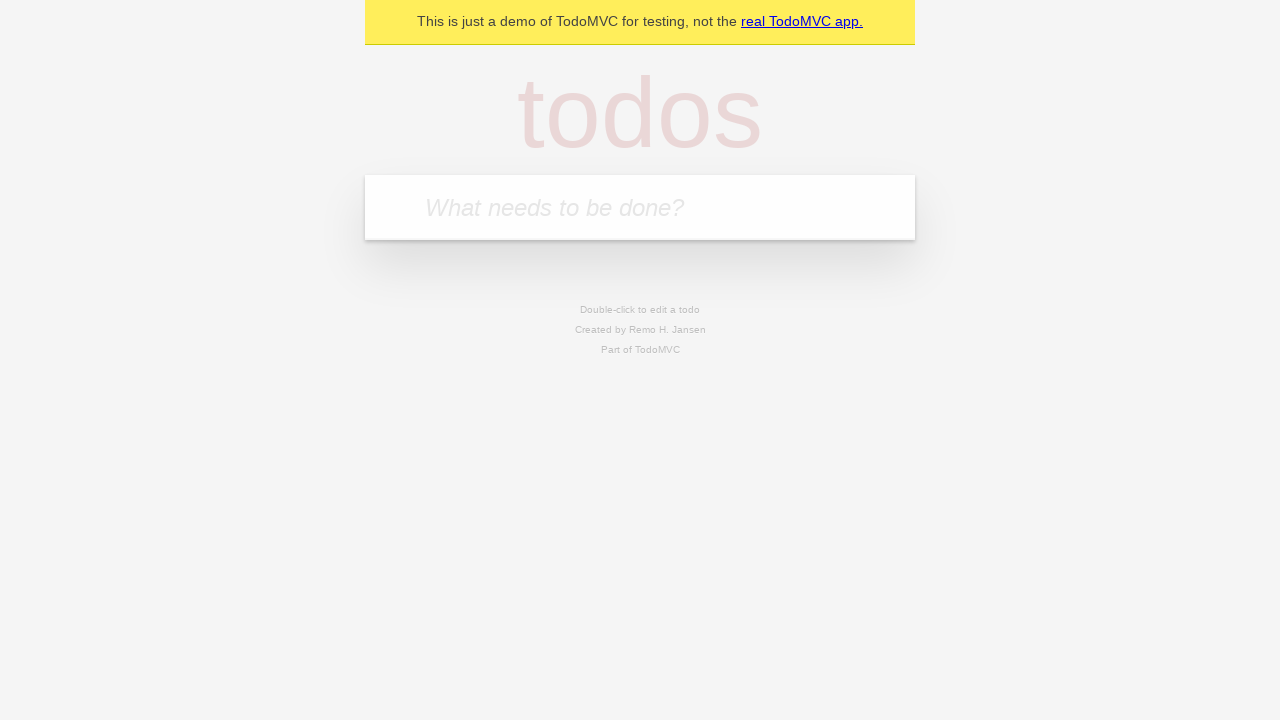

Filled first todo input with 'buy some cheese' on internal:attr=[placeholder="What needs to be done?"i]
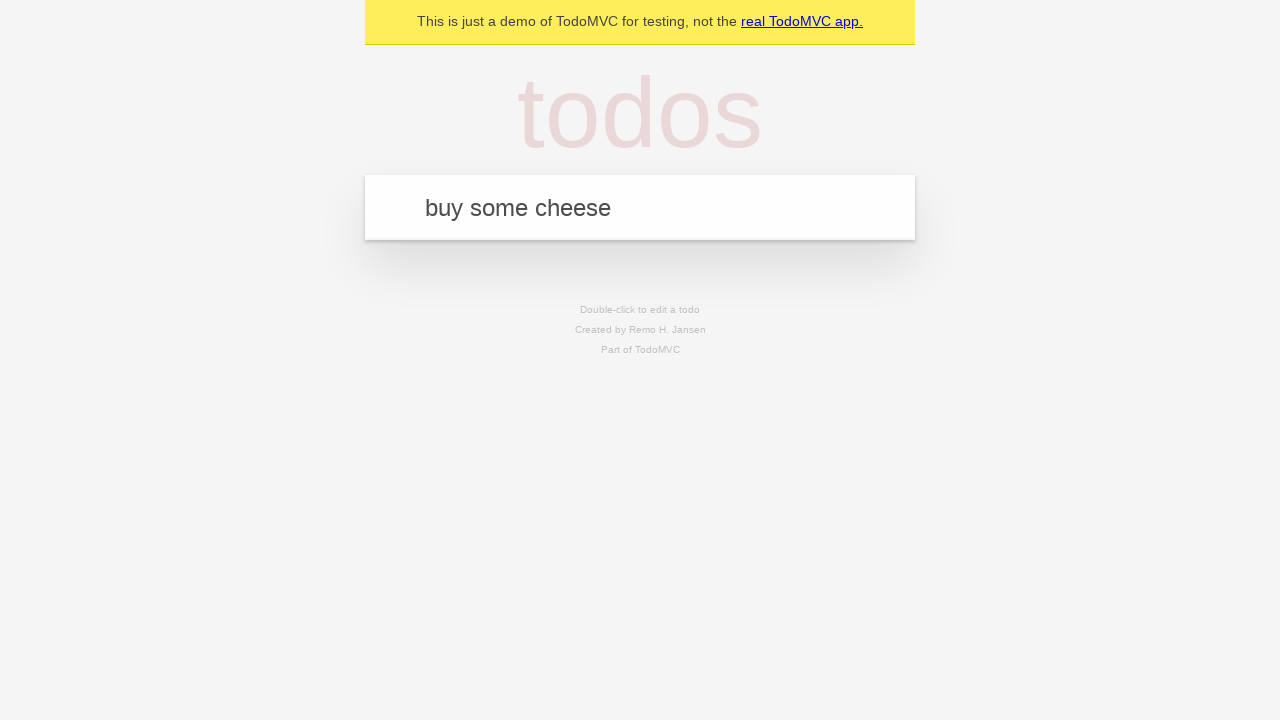

Pressed Enter to create first todo item on internal:attr=[placeholder="What needs to be done?"i]
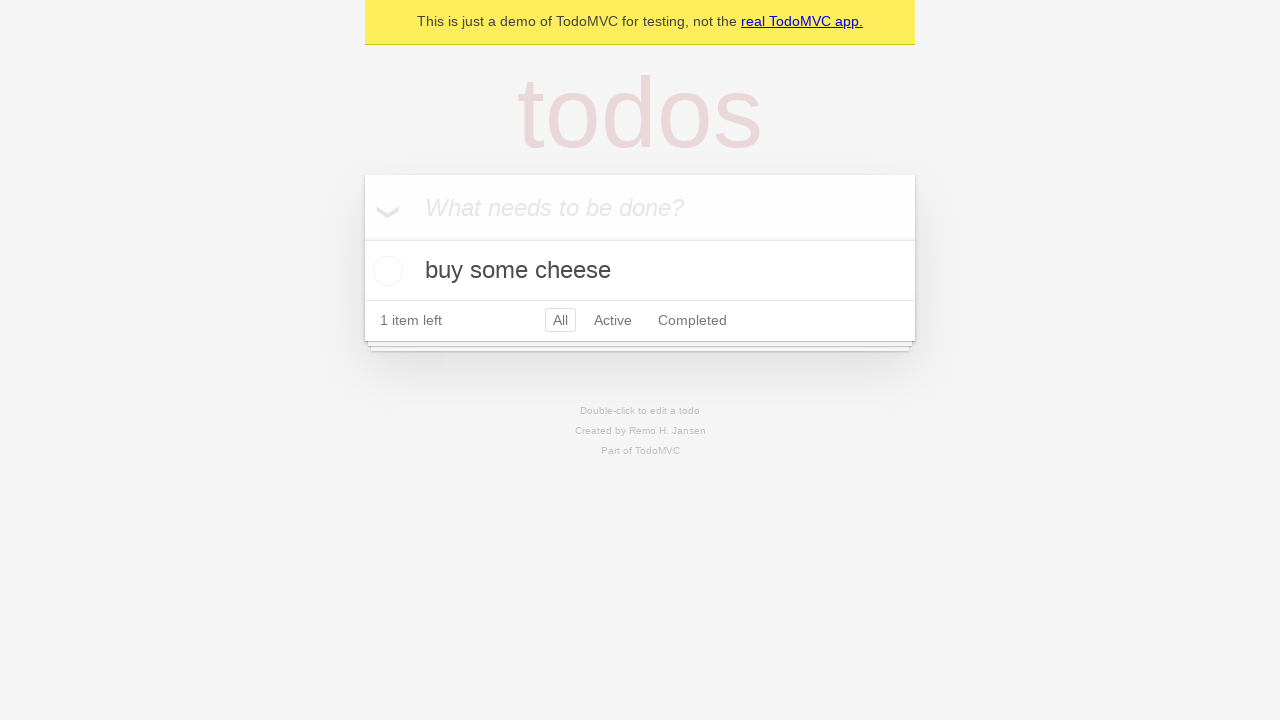

Filled second todo input with 'feed the cat' on internal:attr=[placeholder="What needs to be done?"i]
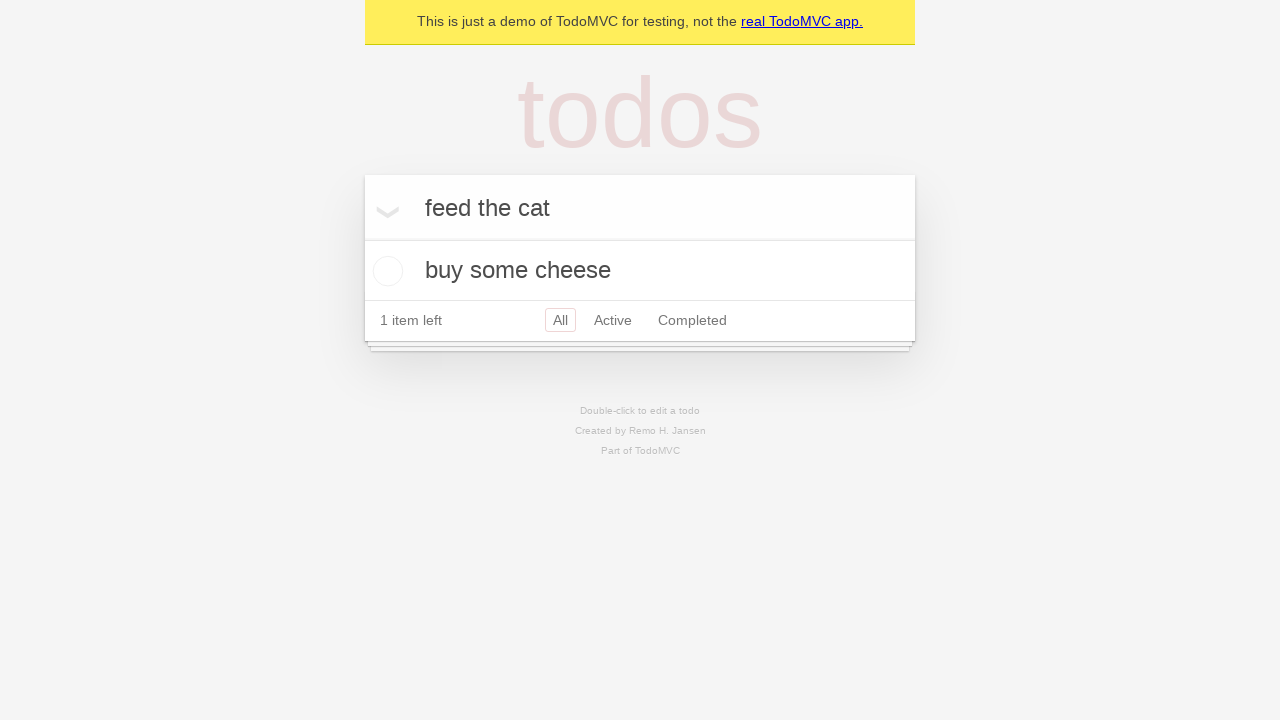

Pressed Enter to create second todo item on internal:attr=[placeholder="What needs to be done?"i]
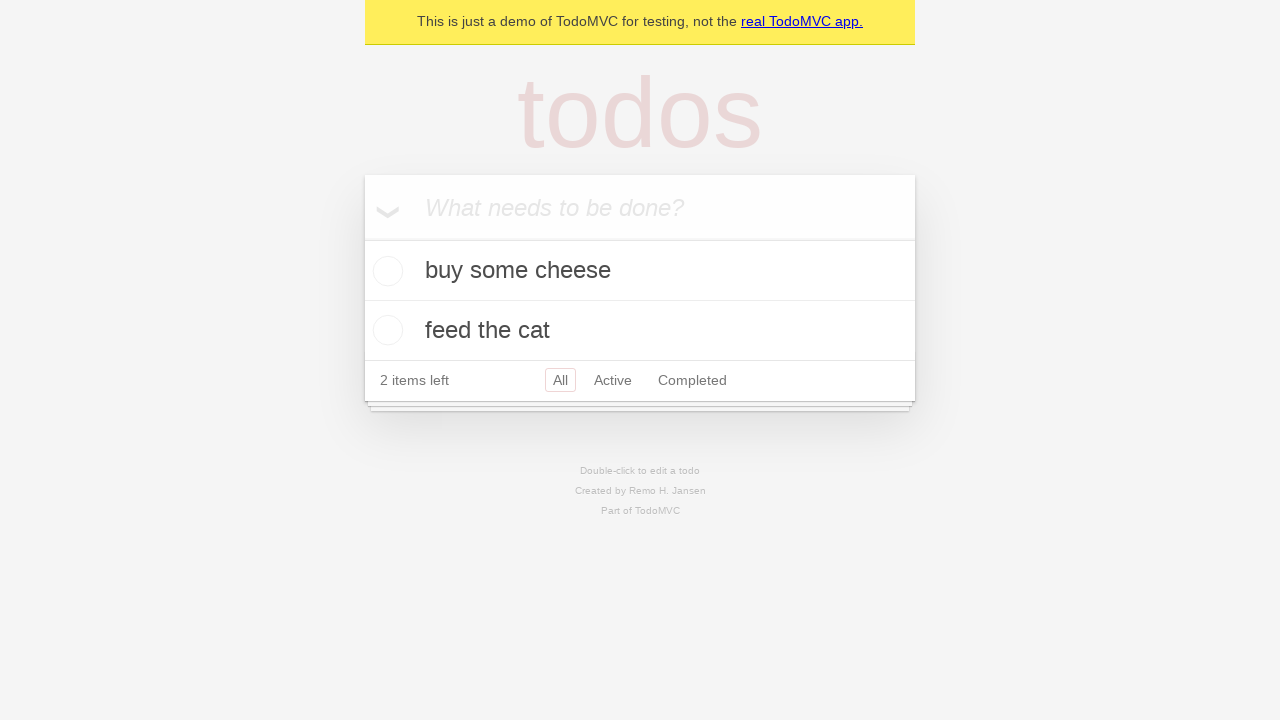

Filled third todo input with 'book a doctors appointment' on internal:attr=[placeholder="What needs to be done?"i]
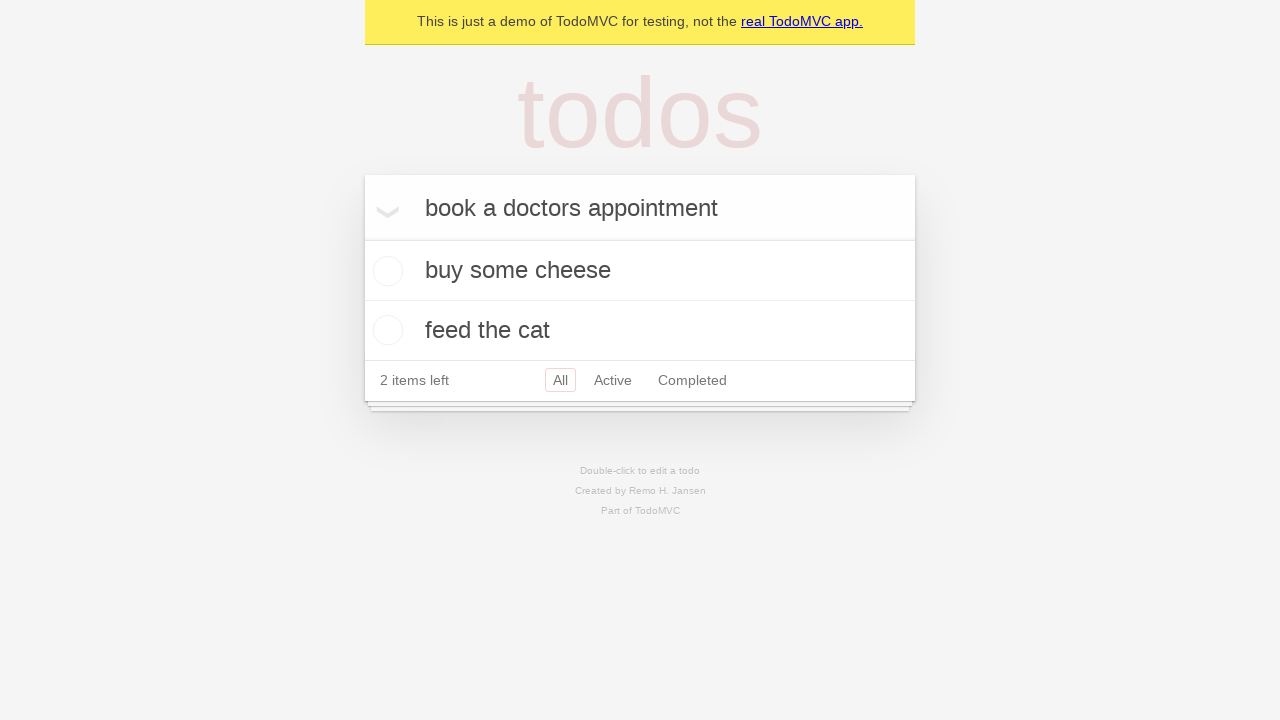

Pressed Enter to create third todo item on internal:attr=[placeholder="What needs to be done?"i]
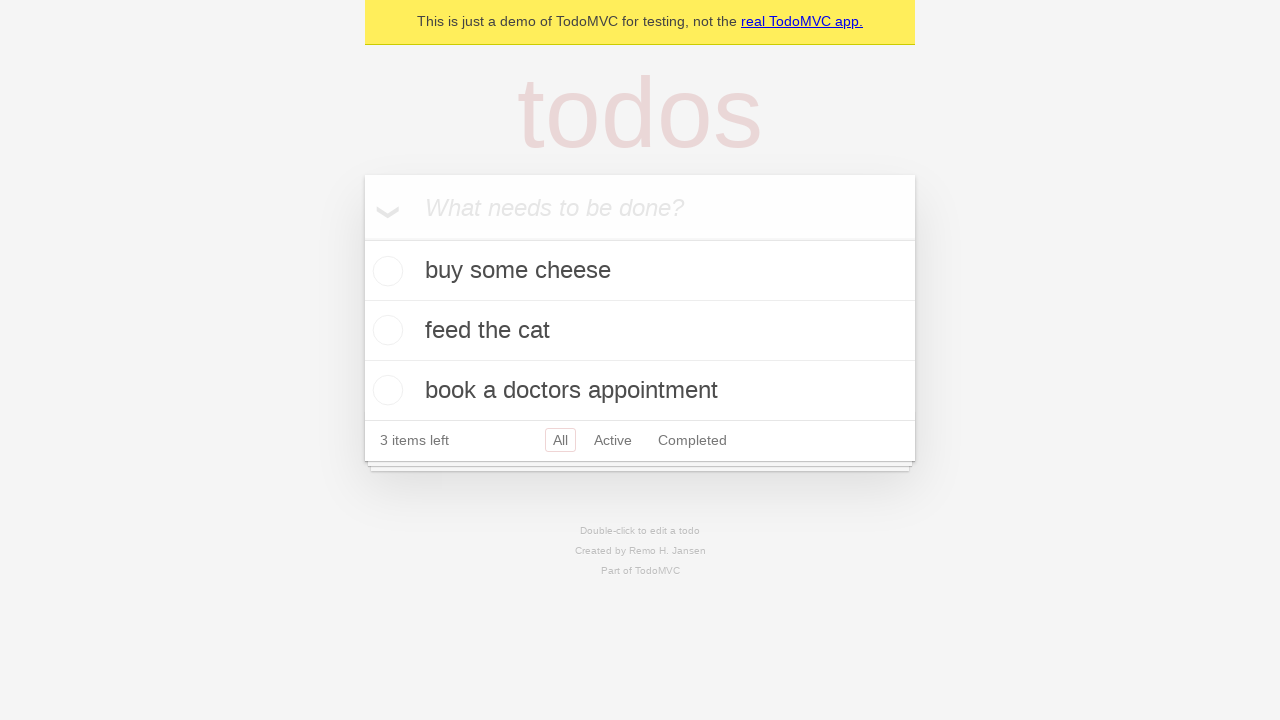

Waited for third todo item to appear
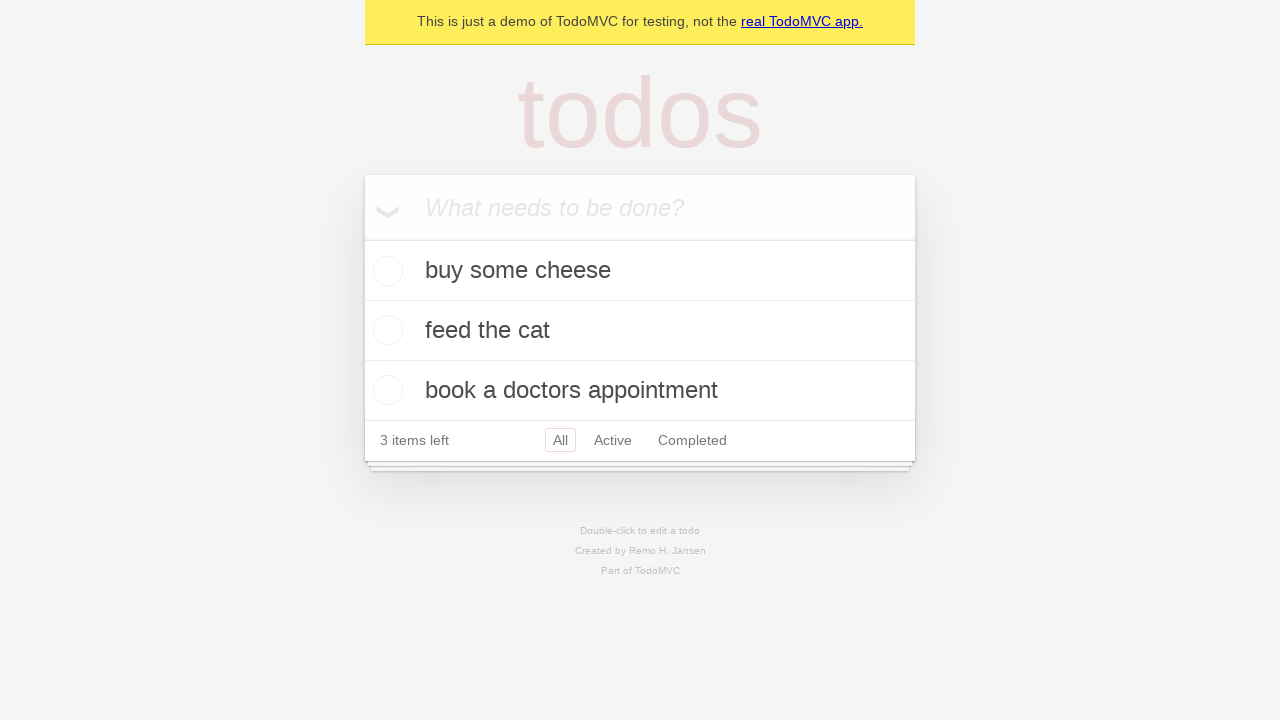

Clicked toggle all checkbox to mark all items as complete at (362, 238) on internal:label="Mark all as complete"i
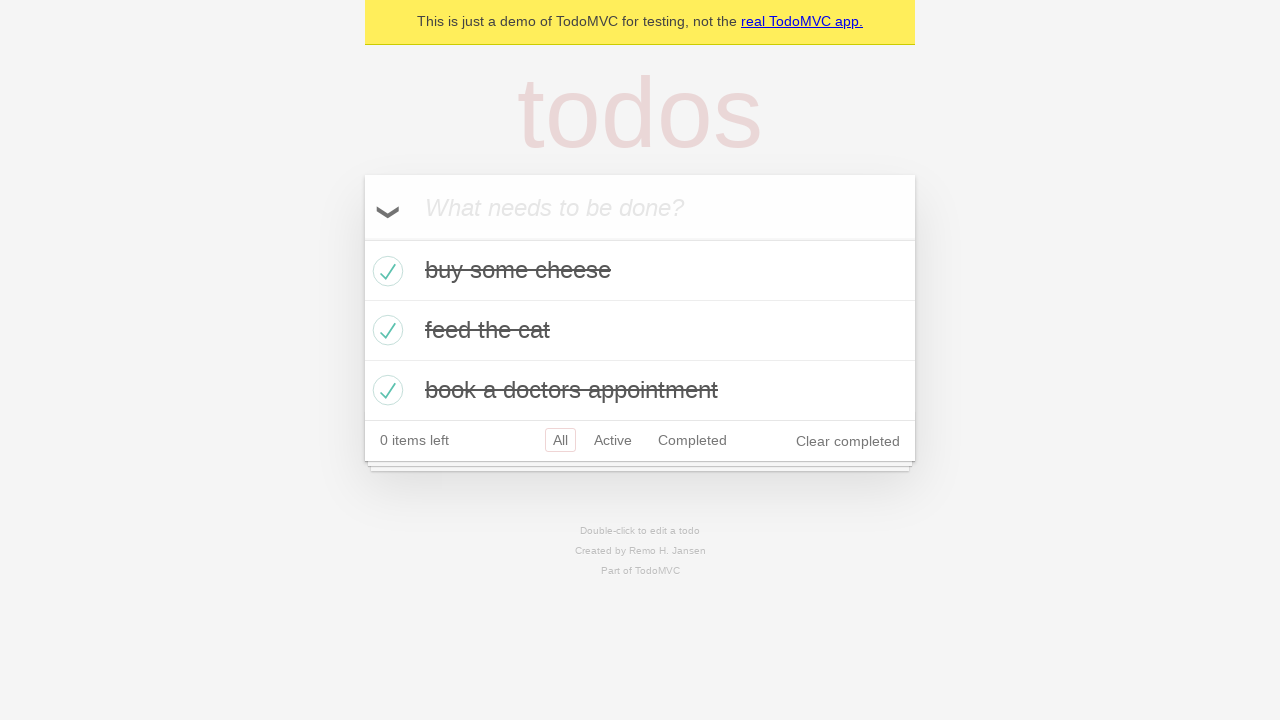

Unchecked toggle all checkbox to clear complete state of all items at (362, 238) on internal:label="Mark all as complete"i
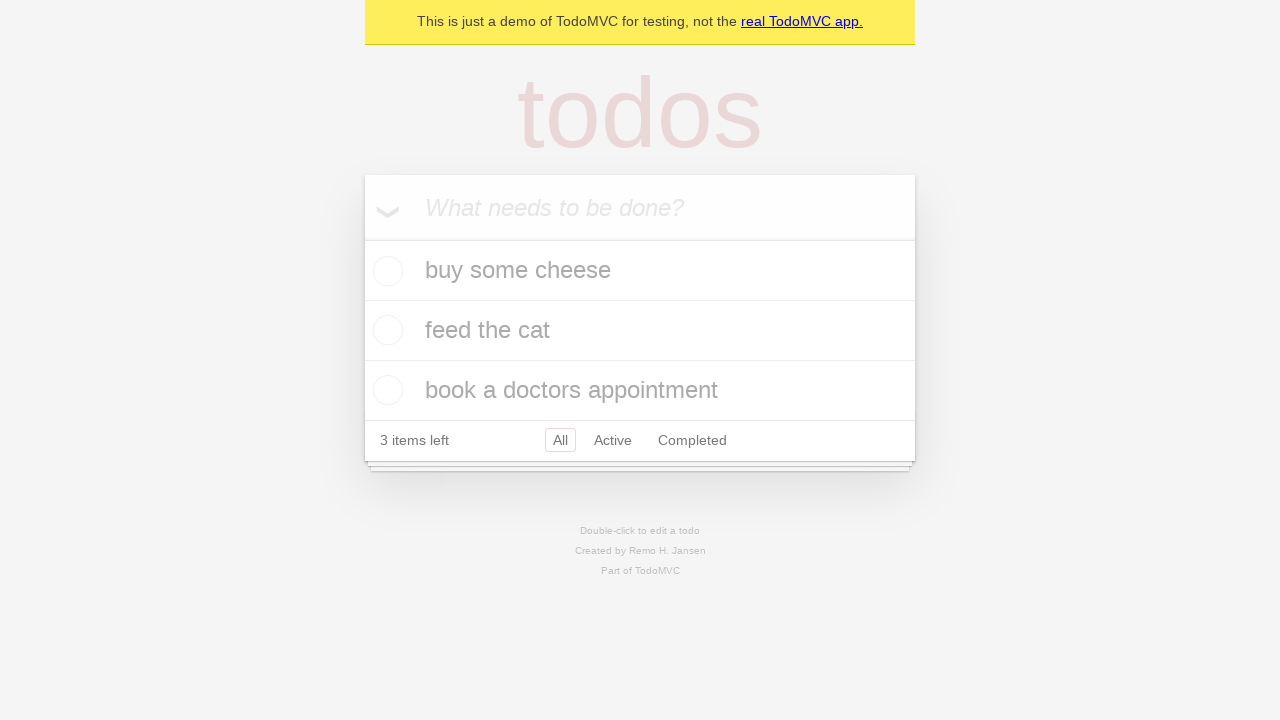

Waited 500ms for unchecked state to settle
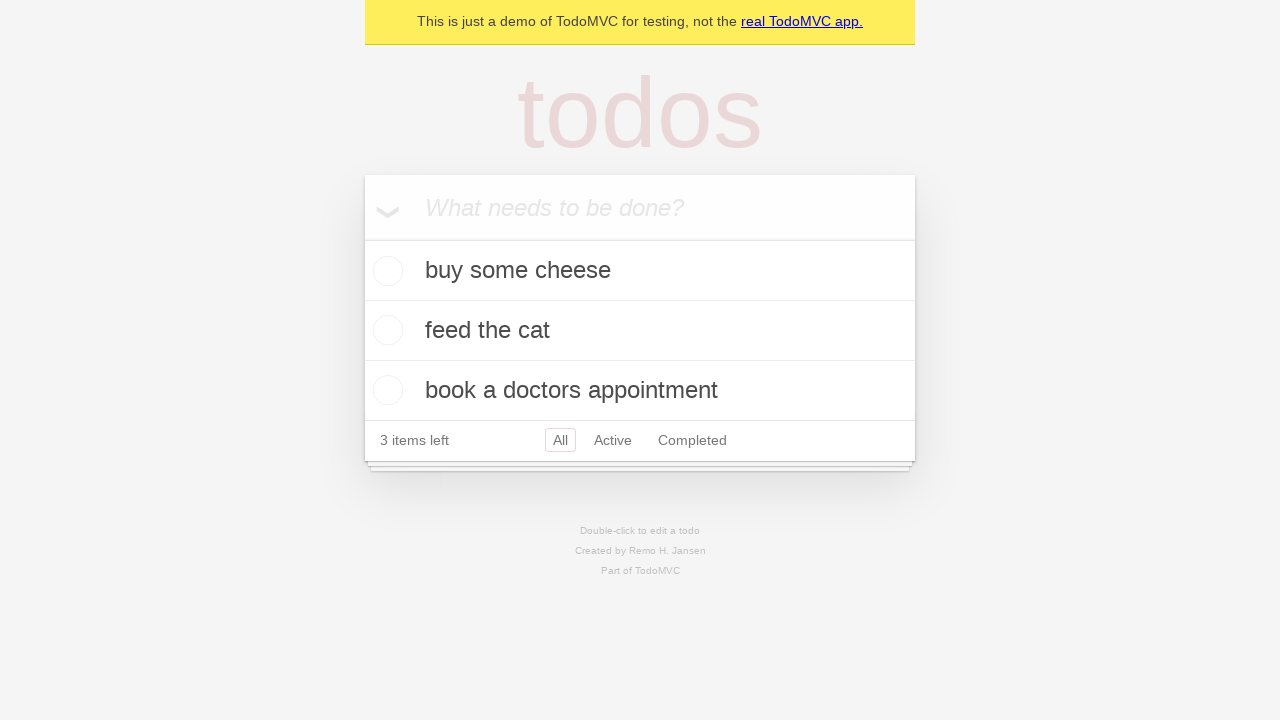

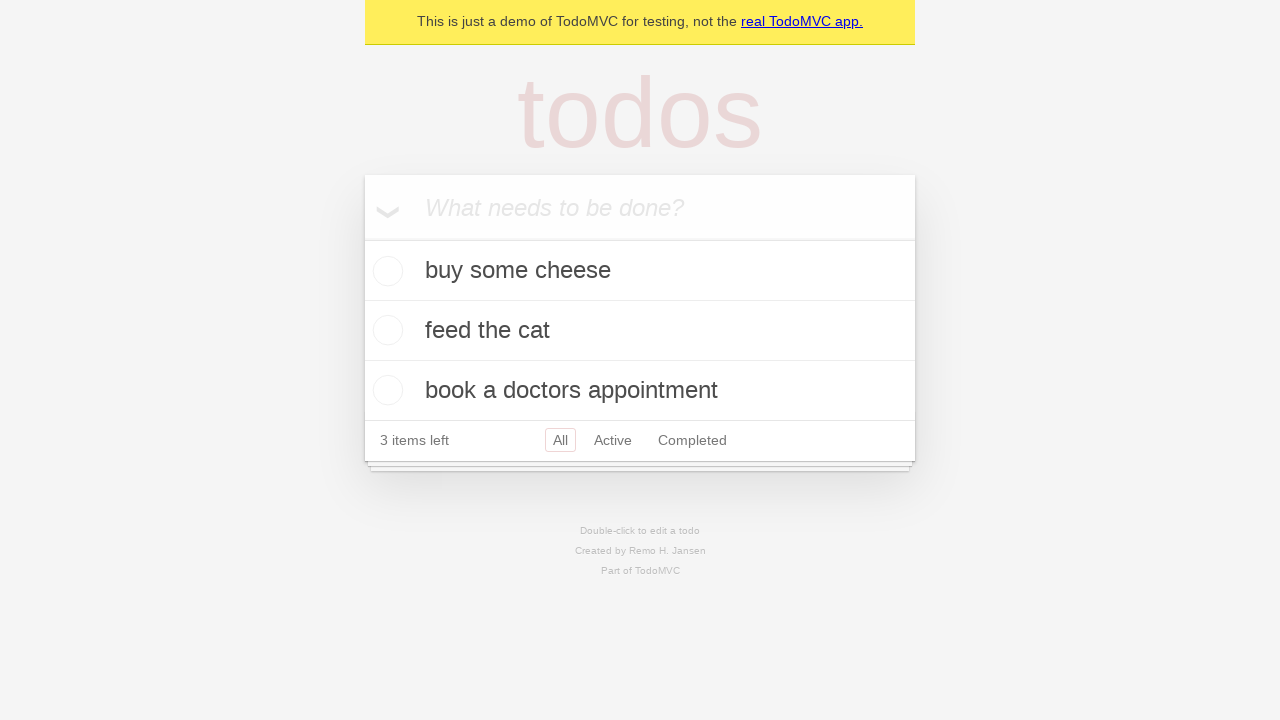